Tests that clicking the "Incluir" (Insert) button without entering a CPF shows an error message about needing to enter the student's CPF.

Starting URL: https://ciscodeto.github.io/AcodemiaGerenciamento/yalunos.html

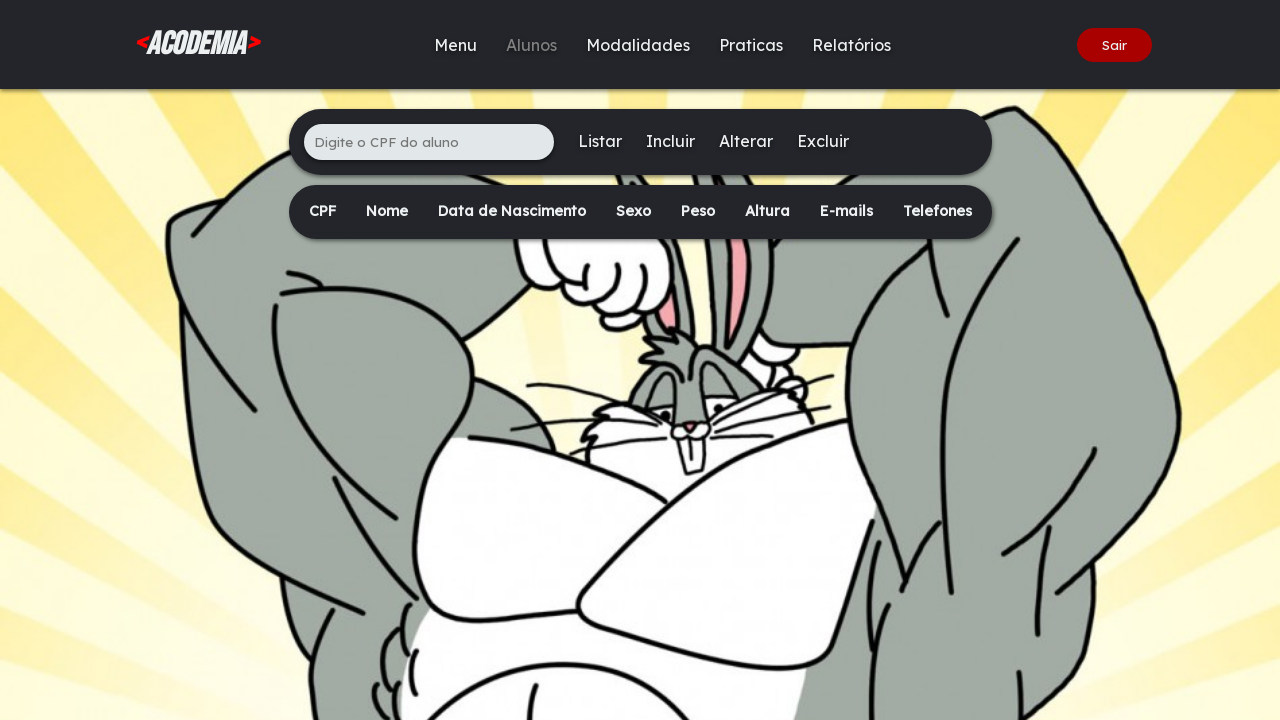

Navigated to student management page
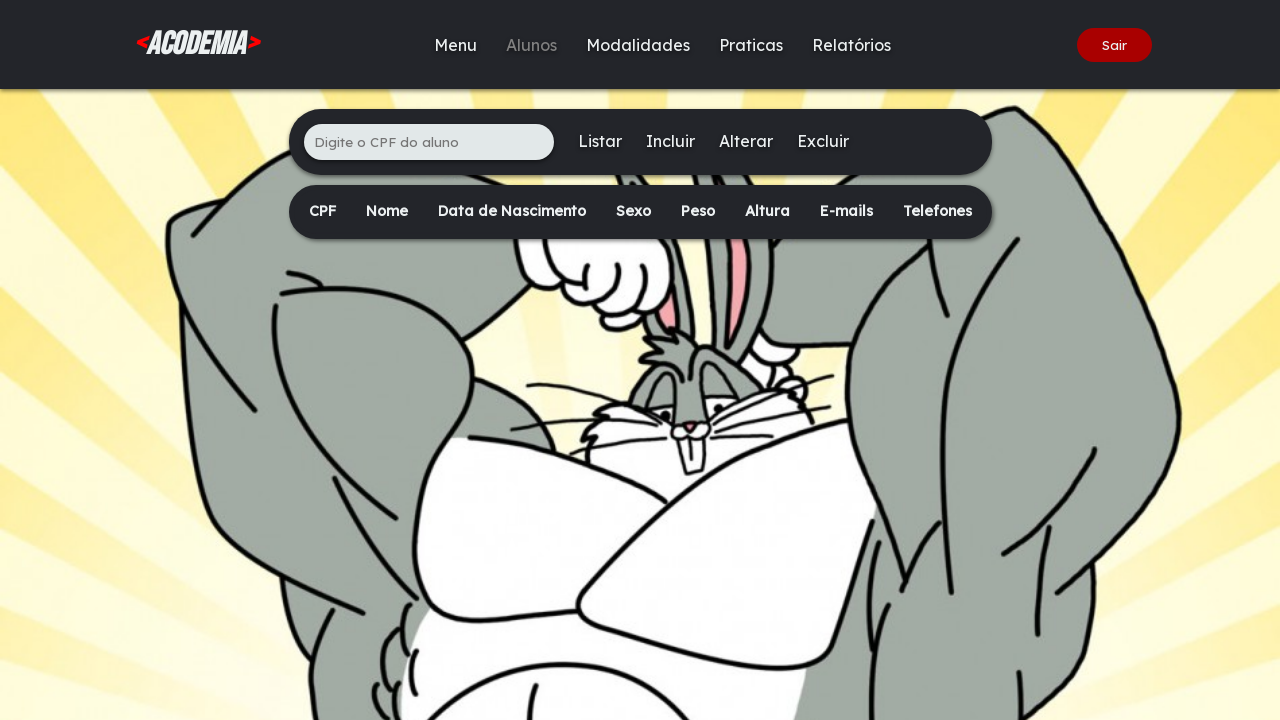

Clicked the Incluir (Insert) button without entering CPF at (670, 141) on xpath=/html/body/div[2]/main/div[1]/ul/li[3]/a
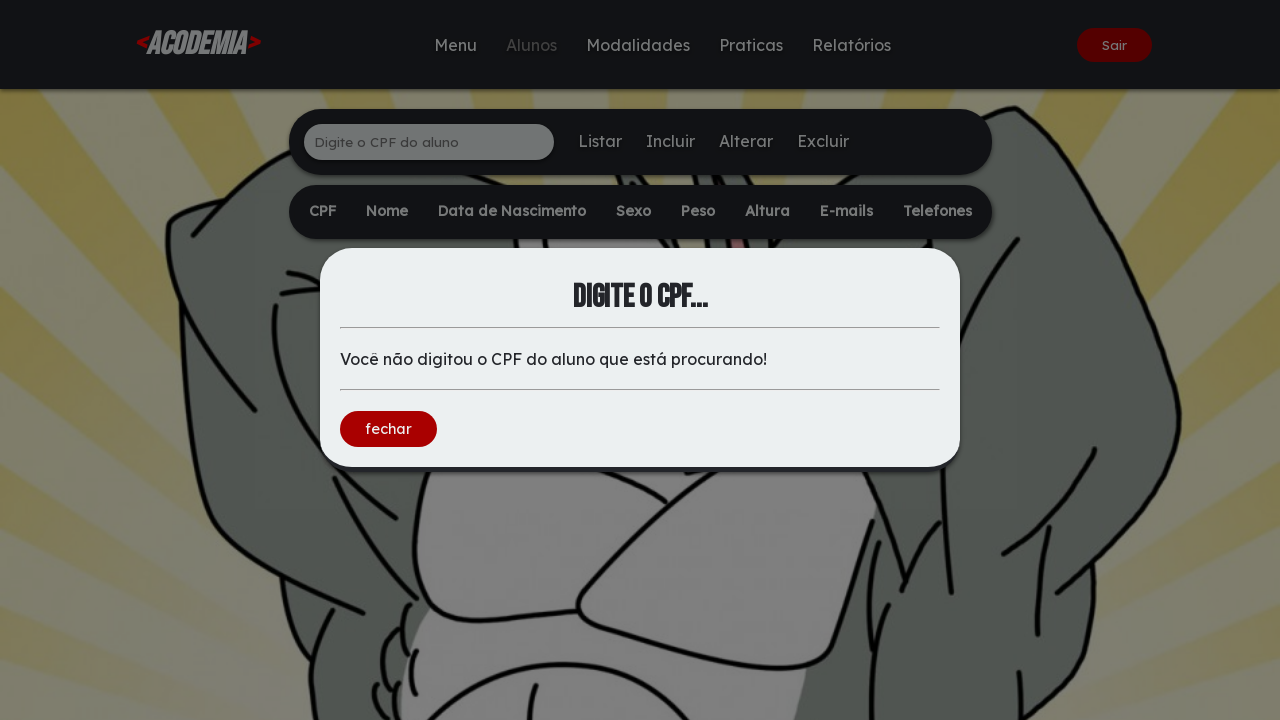

Error message container appeared
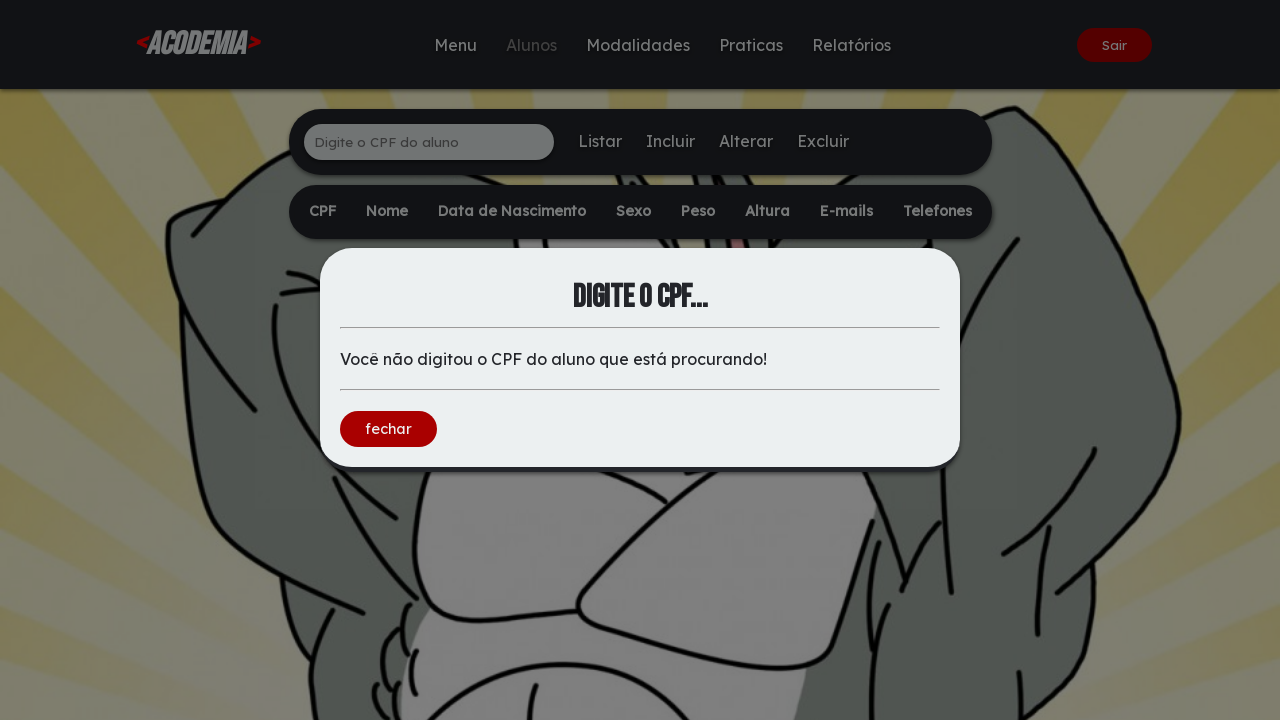

Retrieved error message text: 'Você não digitou o CPF do aluno que está procurando!'
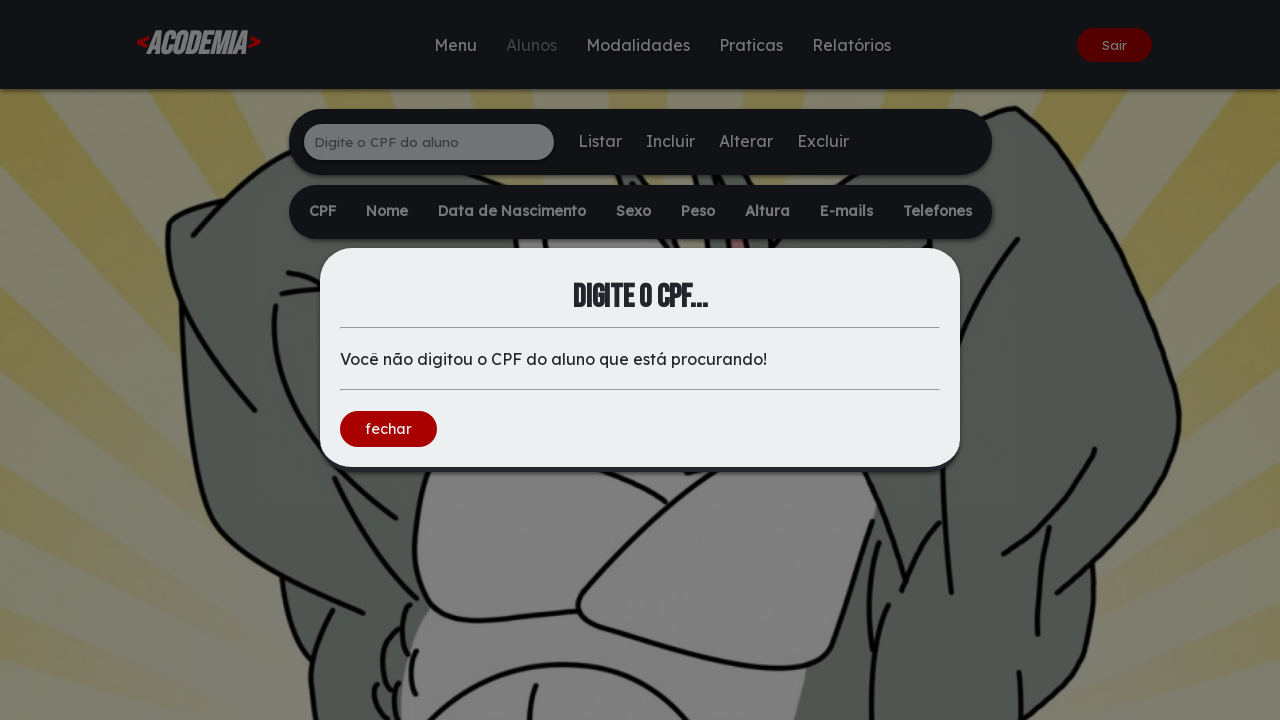

Clicked the close button to dismiss error message at (388, 429) on xpath=/html/body/div[1]/div/div/a
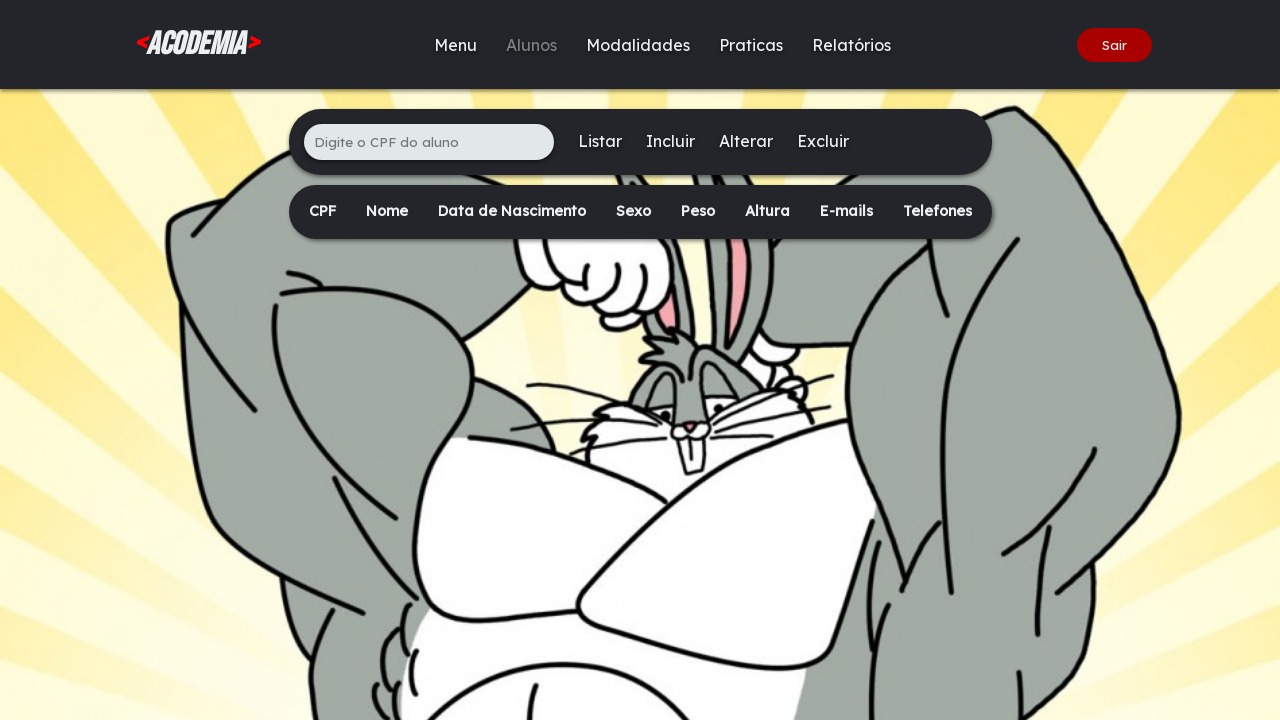

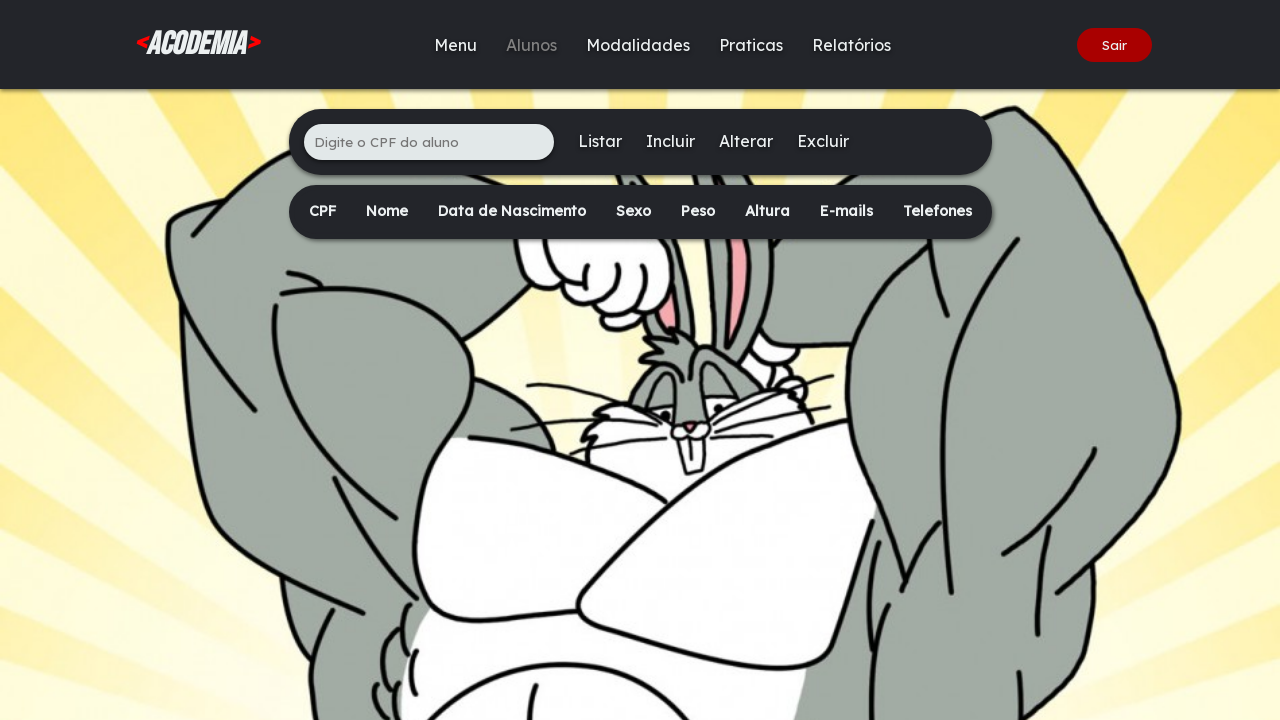